Navigates to DuckDuckGo search engine and waits for the page to load, logging request events

Starting URL: https://ddg.gg

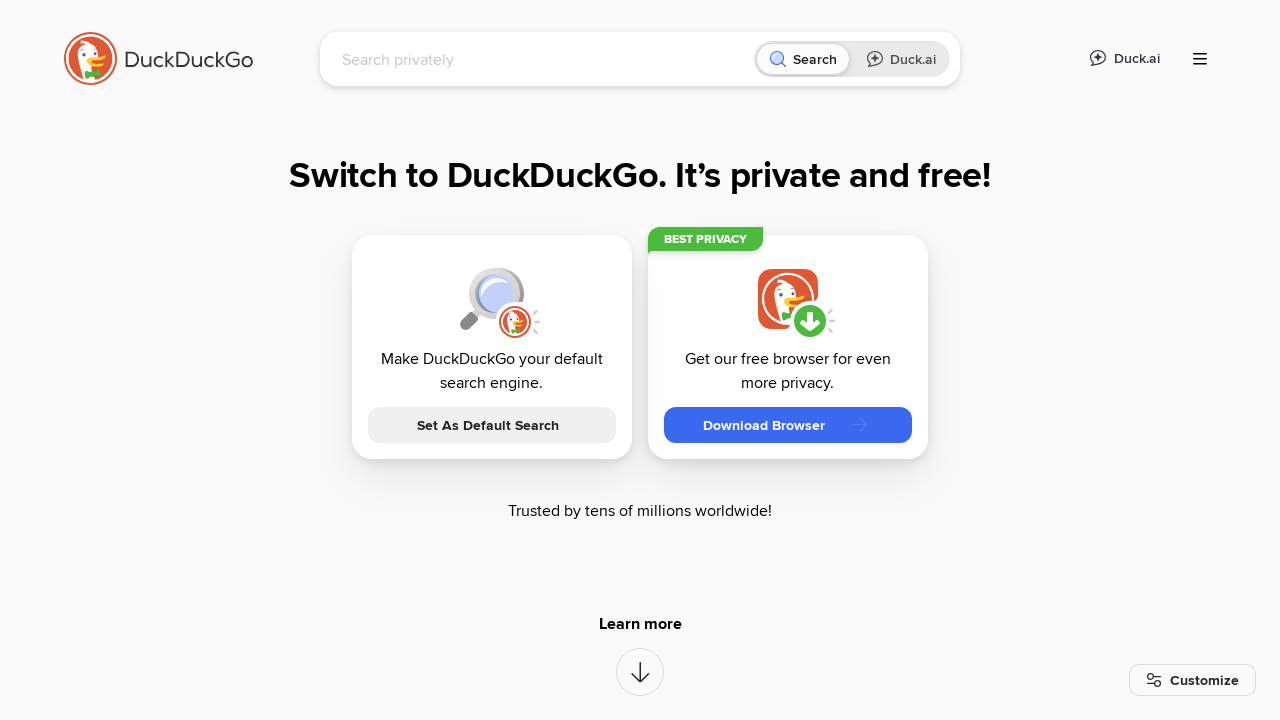

Waited for page to fully load with networkidle state
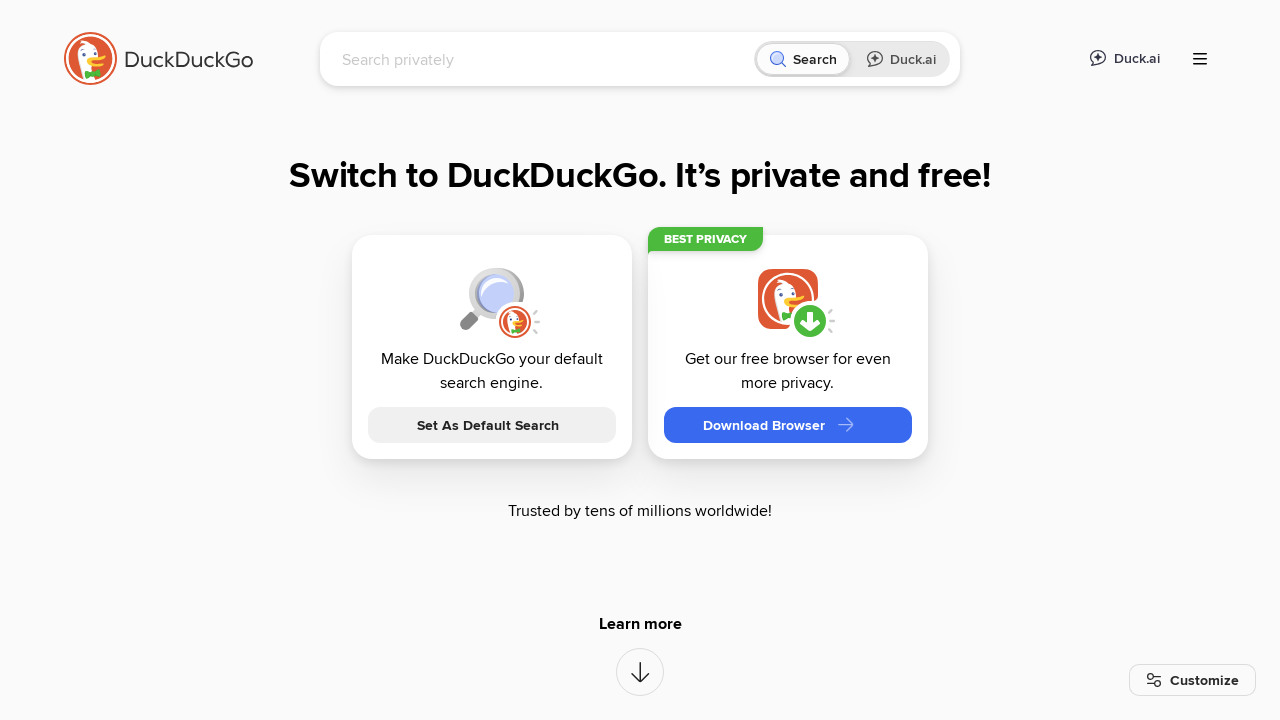

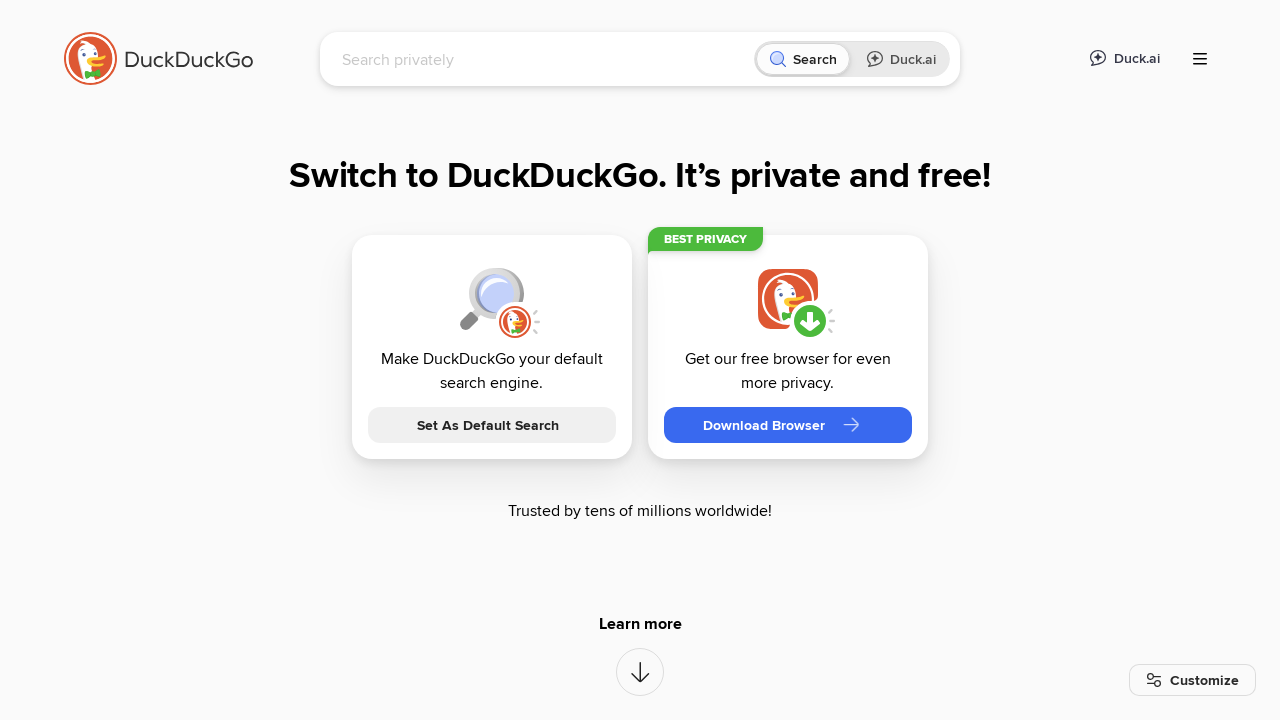